Tests a dynamic table by clicking the Table Data button, entering JSON data into a text box, refreshing the table, and verifying the table displays the entered data correctly.

Starting URL: https://testpages.herokuapp.com/styled/tag/dynamic-table.html

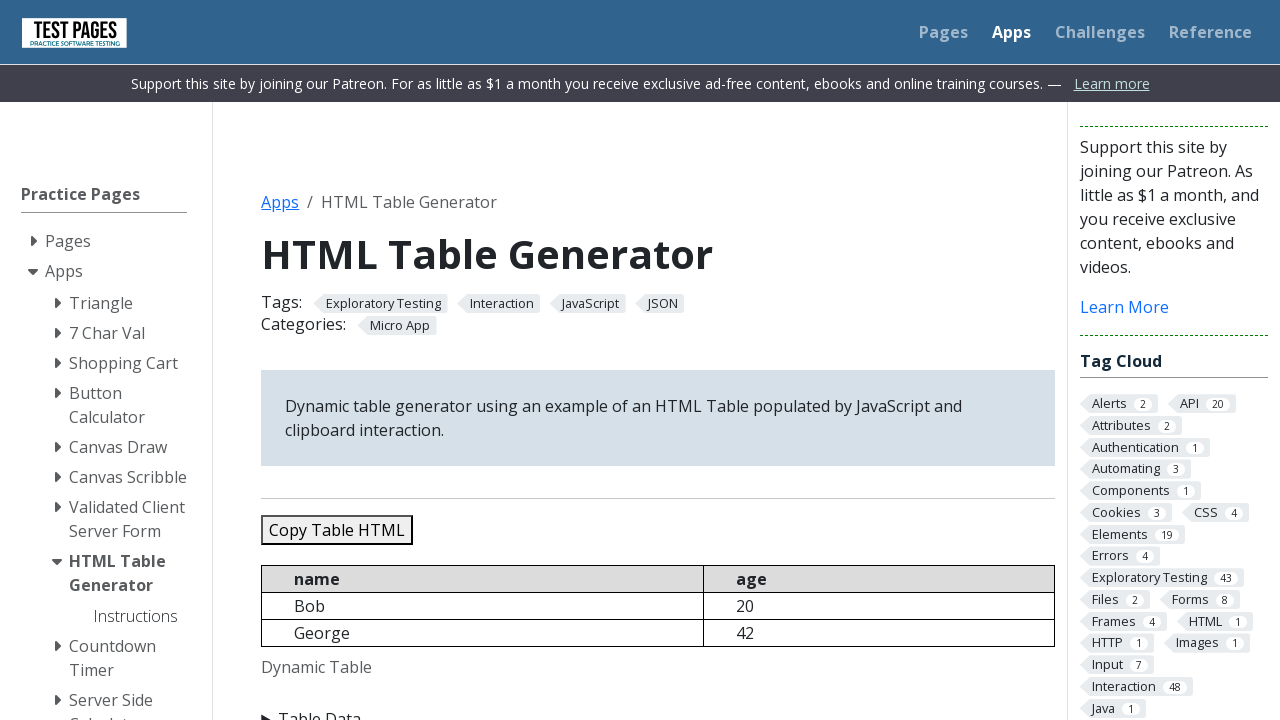

Clicked Table Data button to expand input section at (658, 708) on xpath=//summary[text()='Table Data']
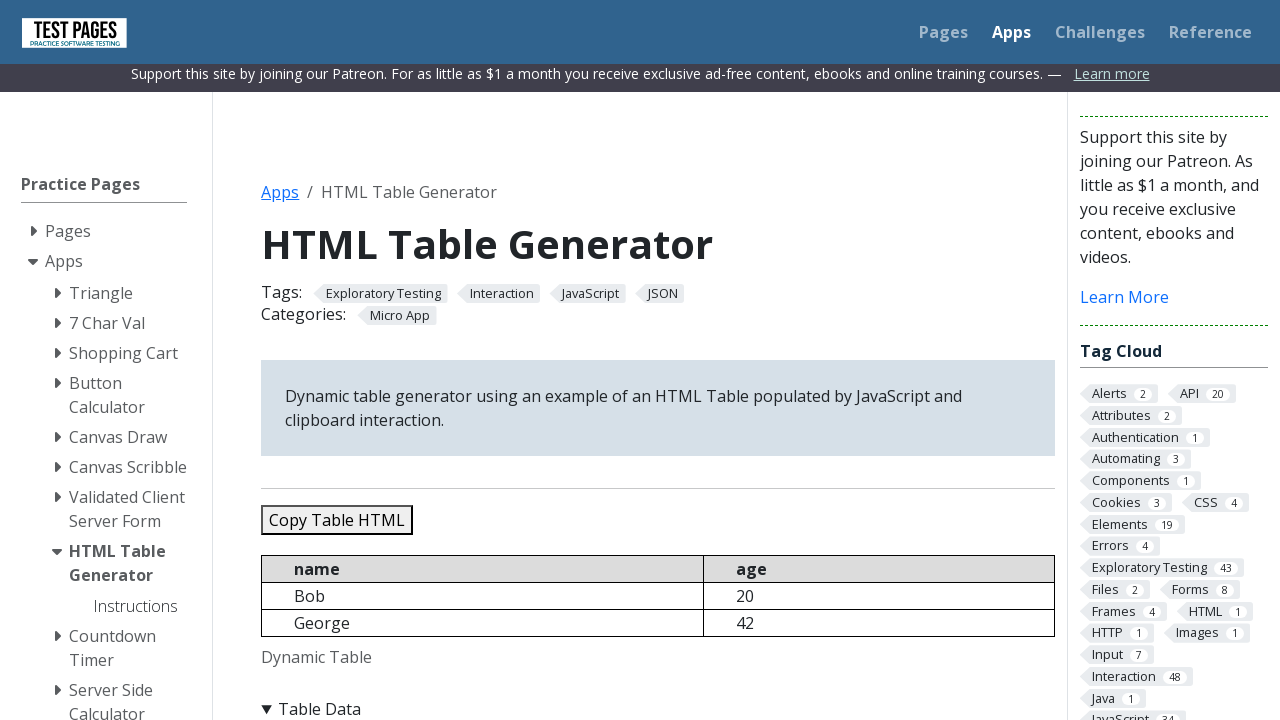

Cleared JSON data text box on #jsondata
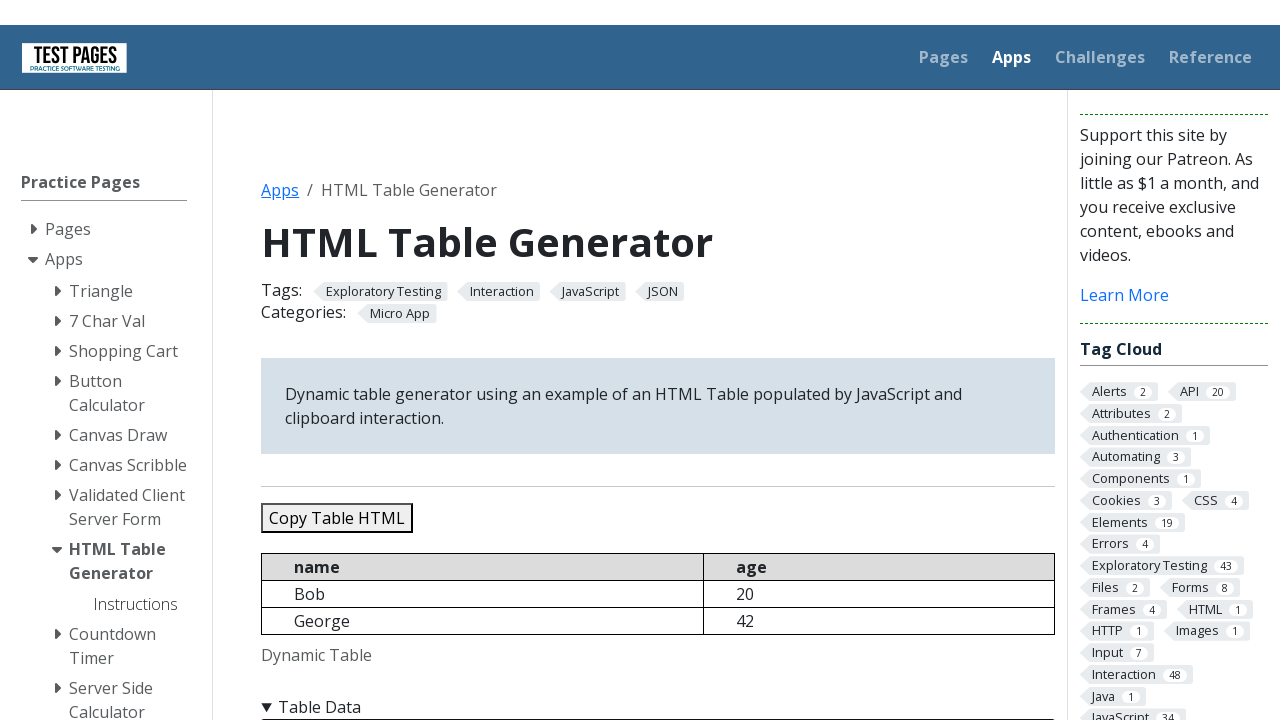

Entered JSON data with 5 records (Bob, George, Sara, Conor, Jennifer) on #jsondata
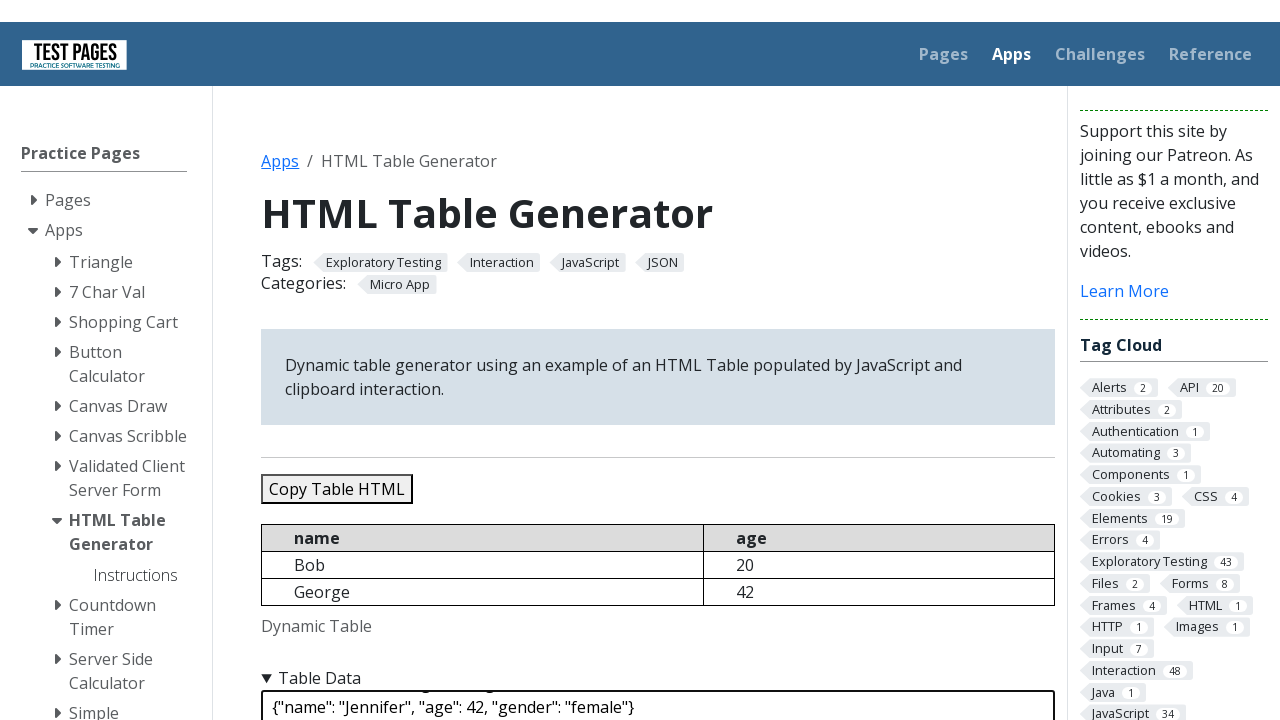

Clicked Refresh Table button at (359, 360) on #refreshtable
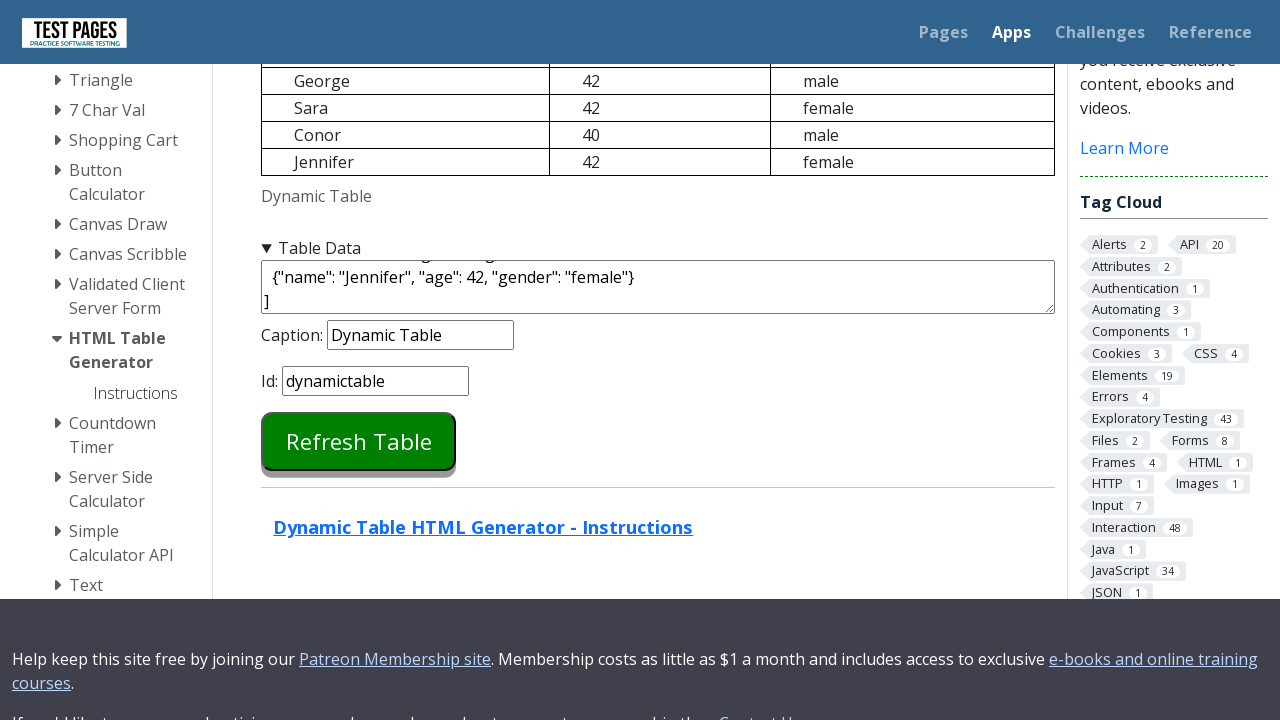

Dynamic table loaded and rendered
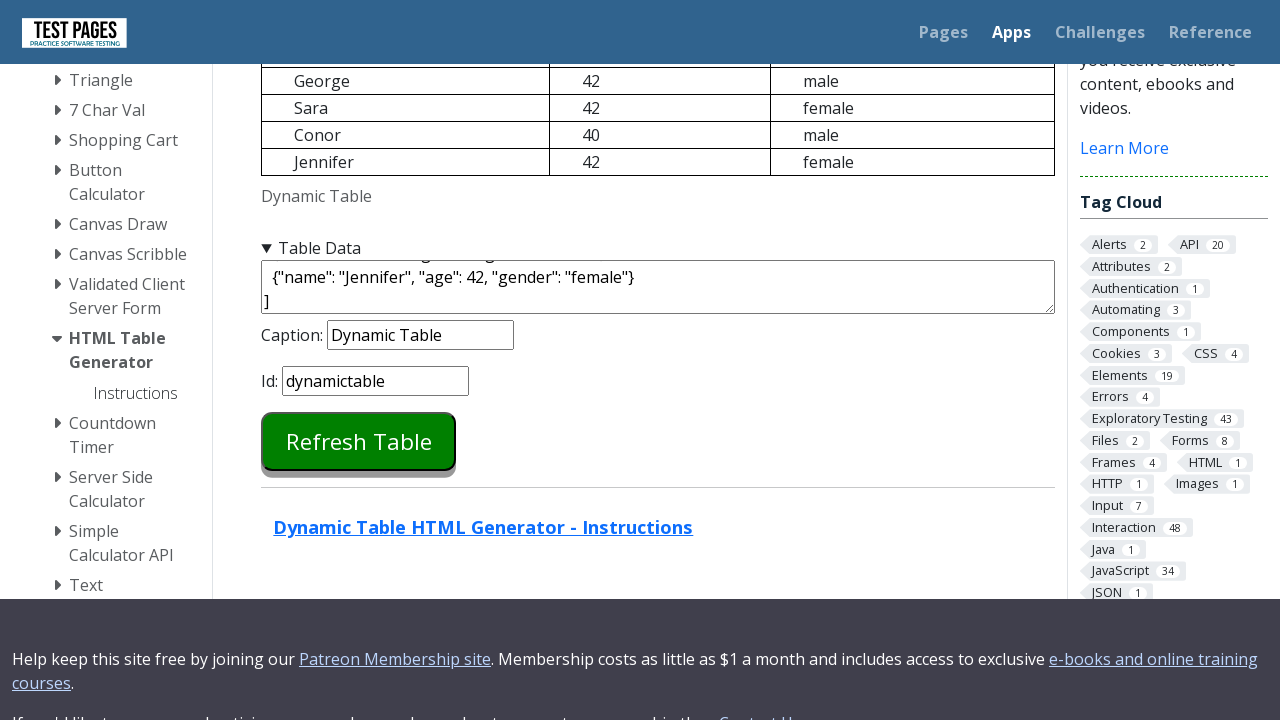

Retrieved dynamic table content for verification
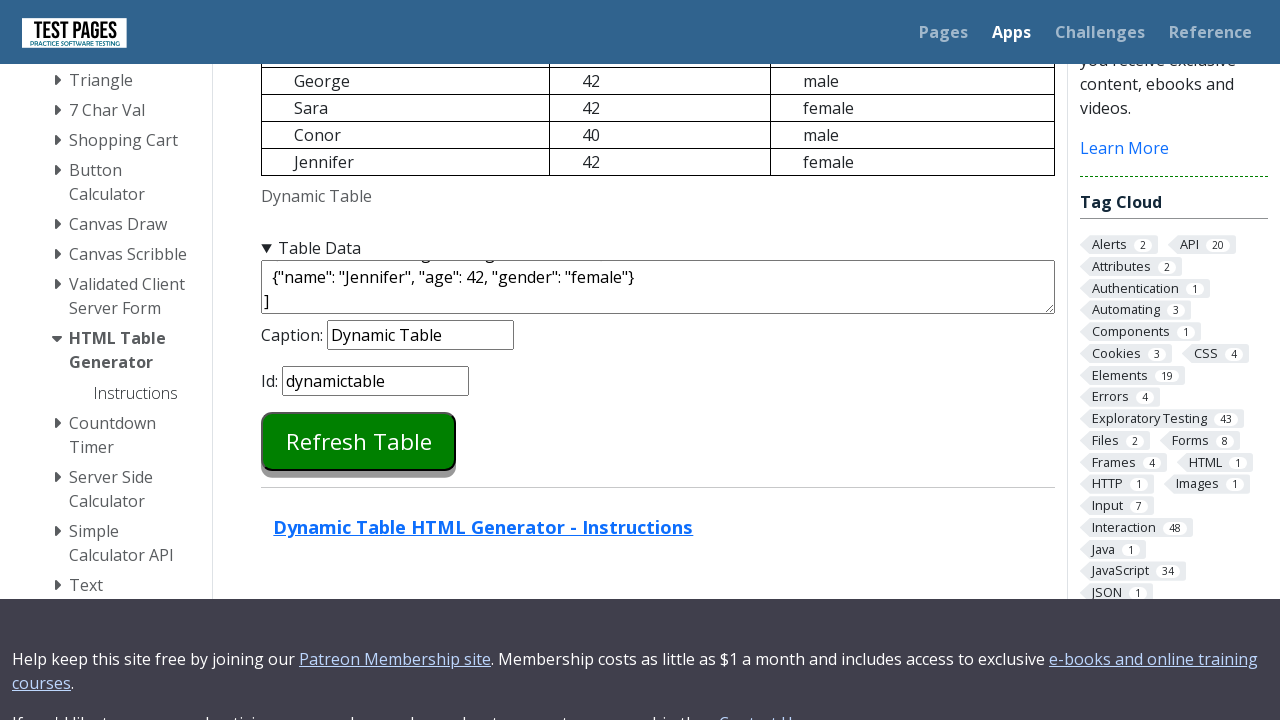

Verified 'Bob' is present in table
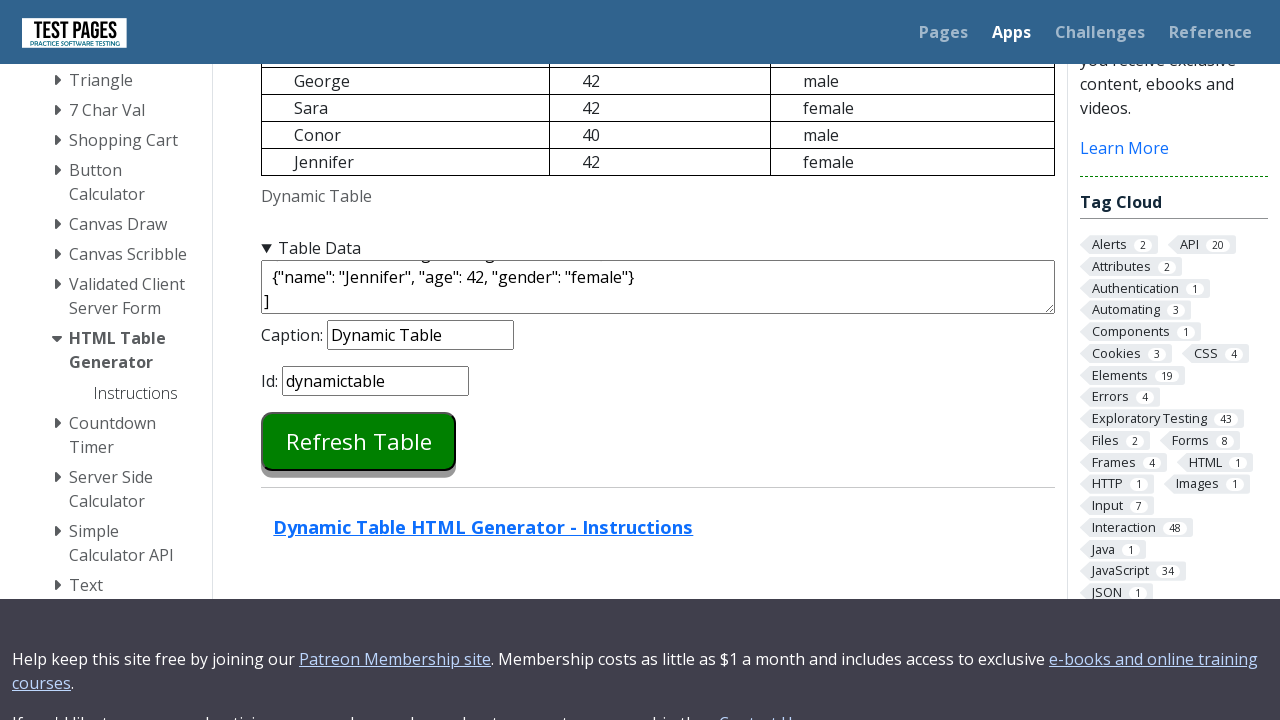

Verified 'George' is present in table
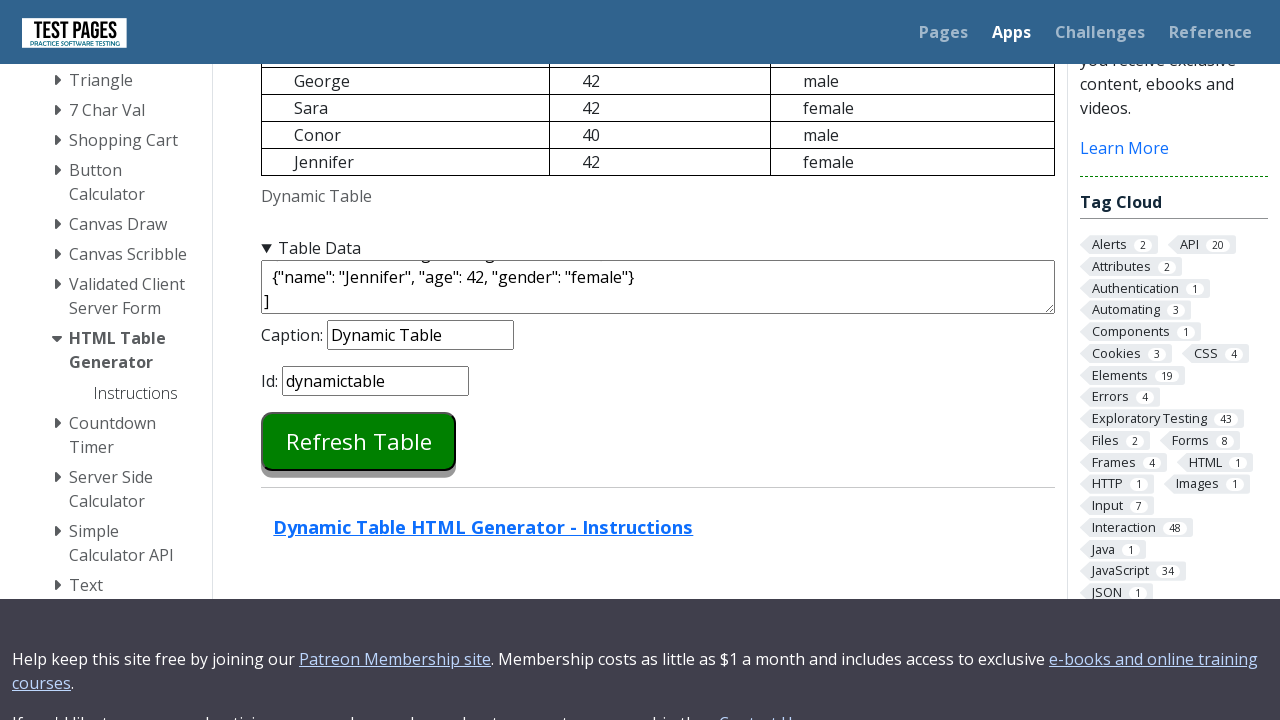

Verified 'Sara' is present in table
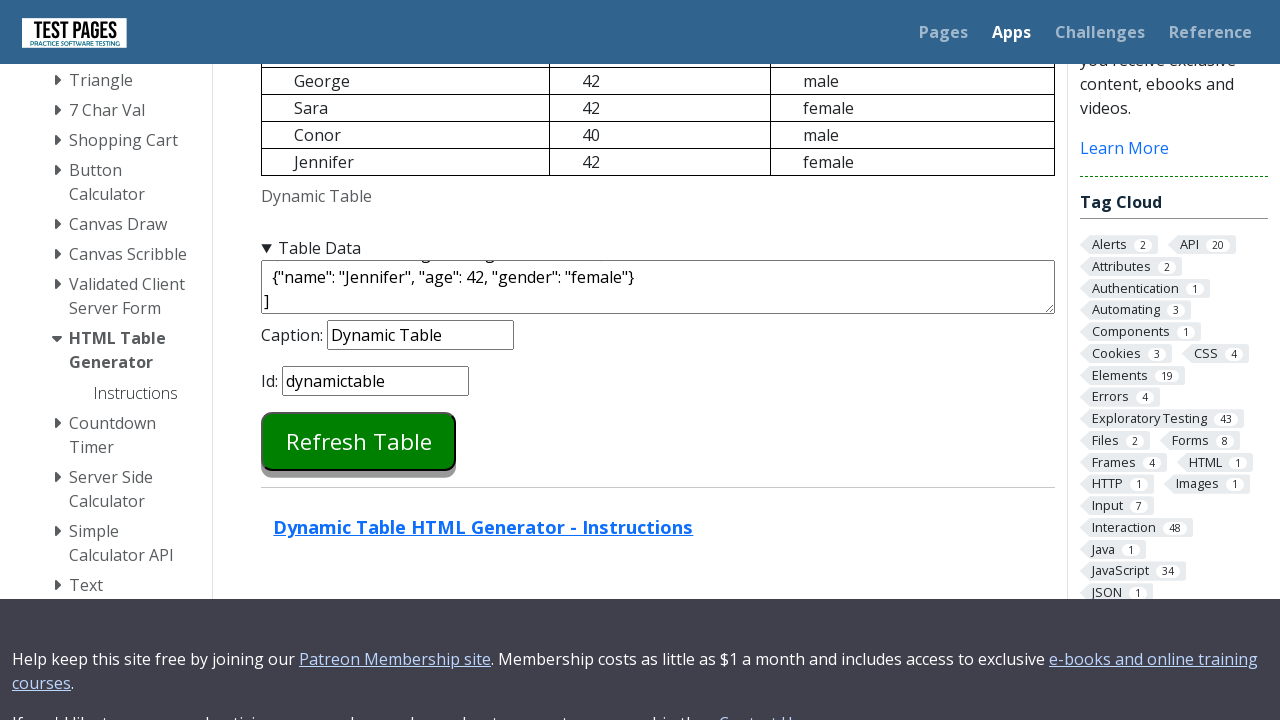

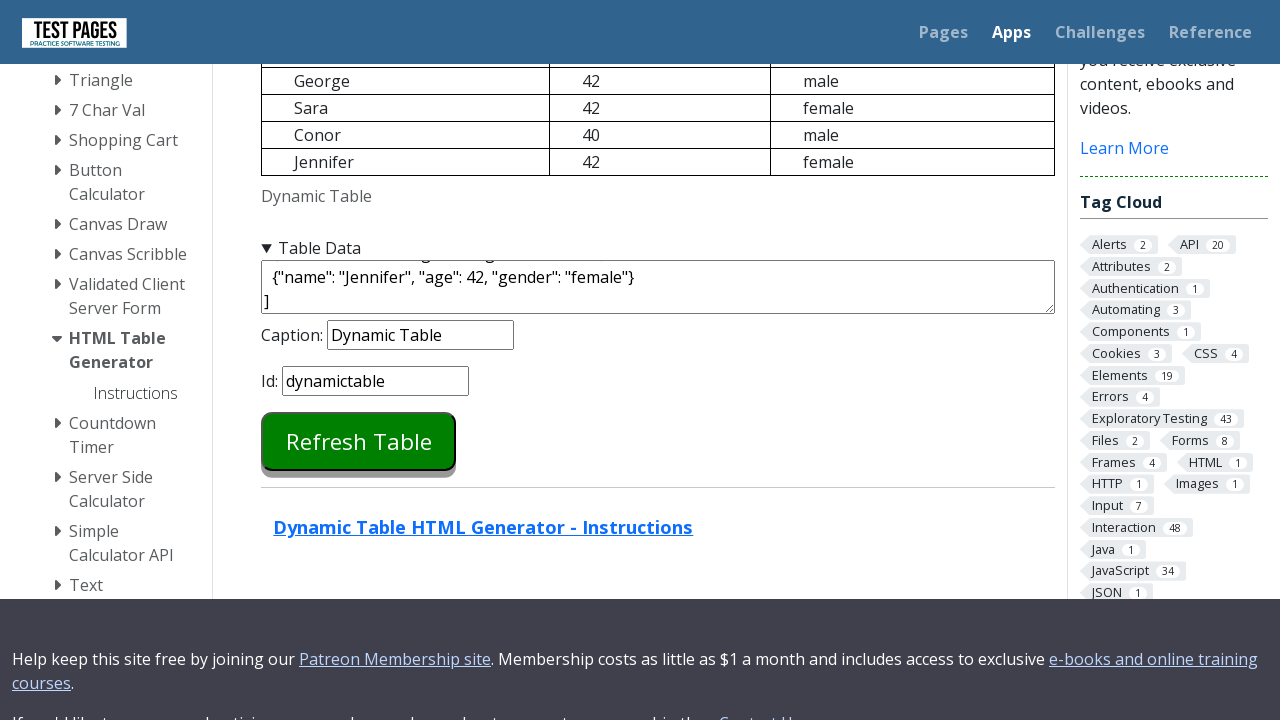